Tests checkbox functionality on a dynamic controls page by clicking to select and then deselect a checkbox

Starting URL: https://v1.training-support.net/selenium/dynamic-controls

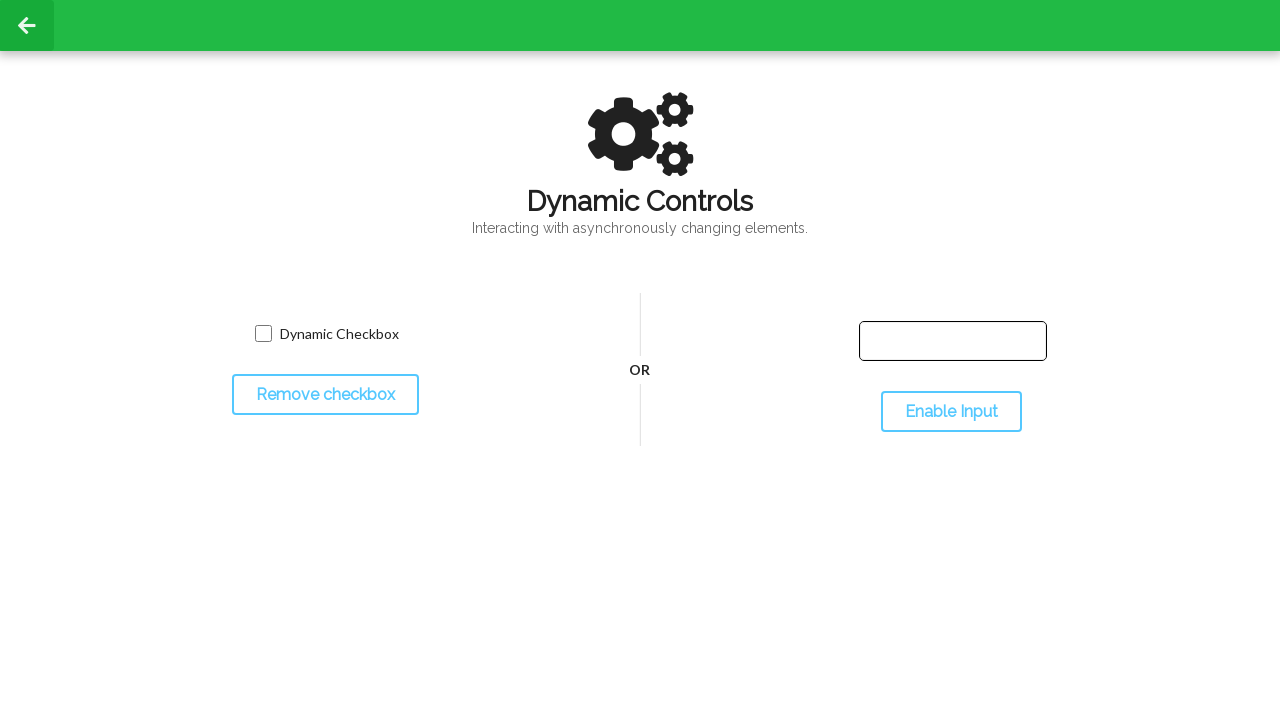

Clicked checkbox to select it at (263, 334) on input[name='toggled']
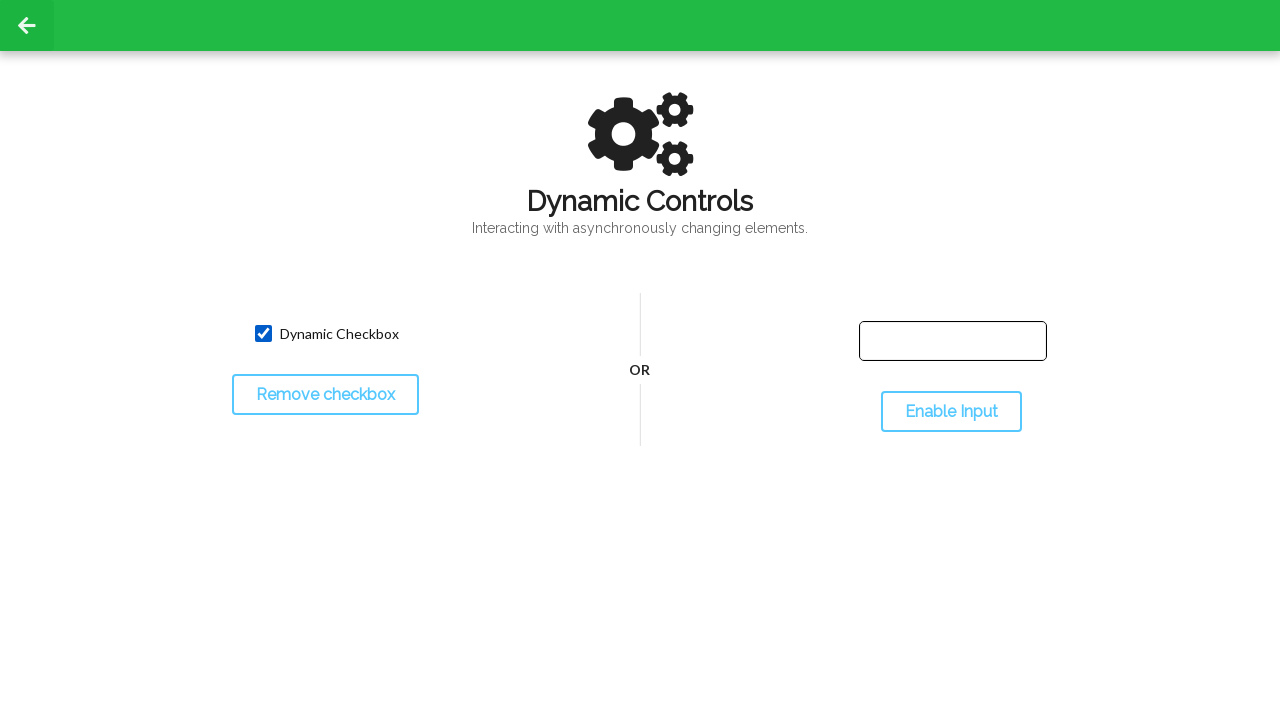

Clicked checkbox again to deselect it at (263, 334) on input[name='toggled']
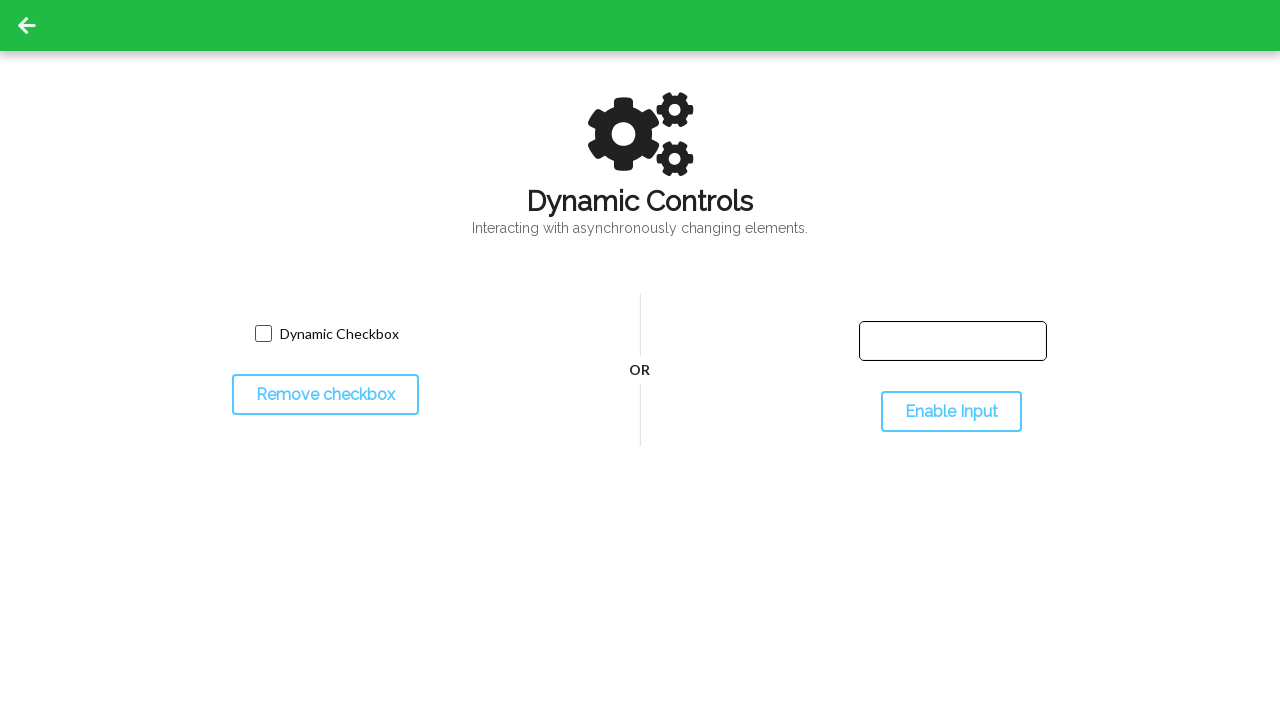

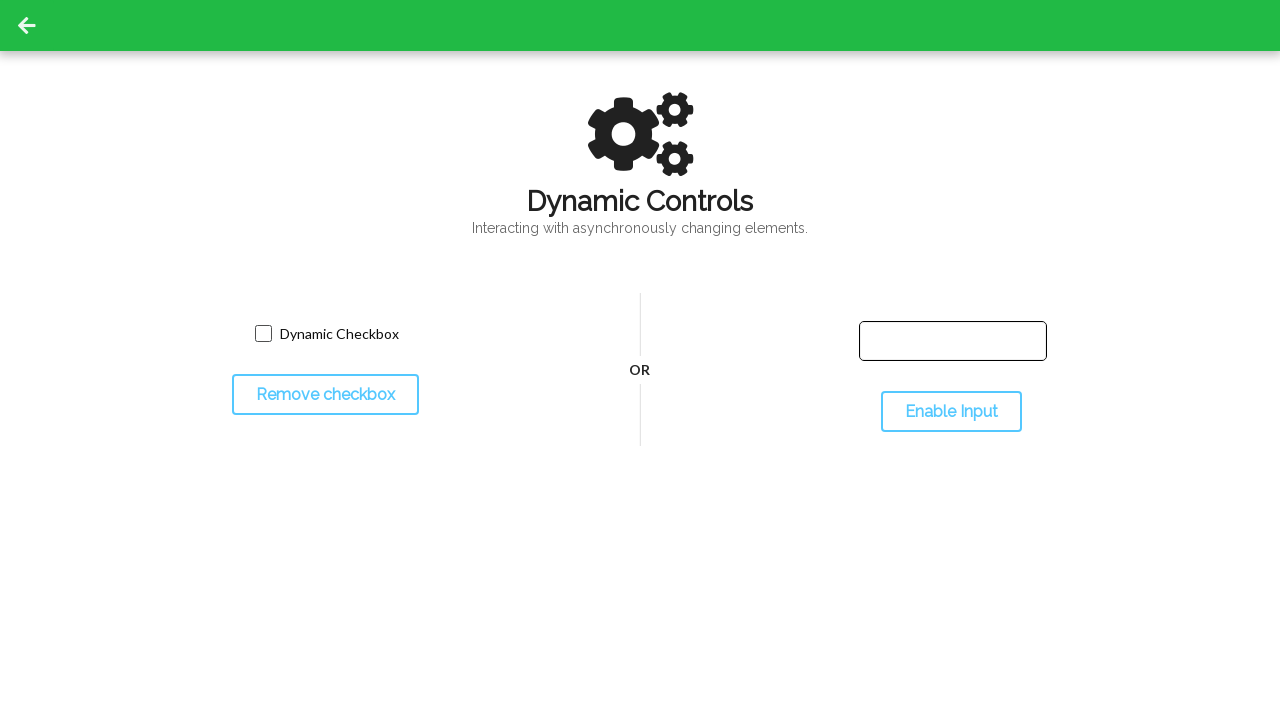